Navigates to CRM Pro website and inspects the Login button element, verifying its CSS properties and dimensions can be retrieved.

Starting URL: https://classic.crmpro.com/

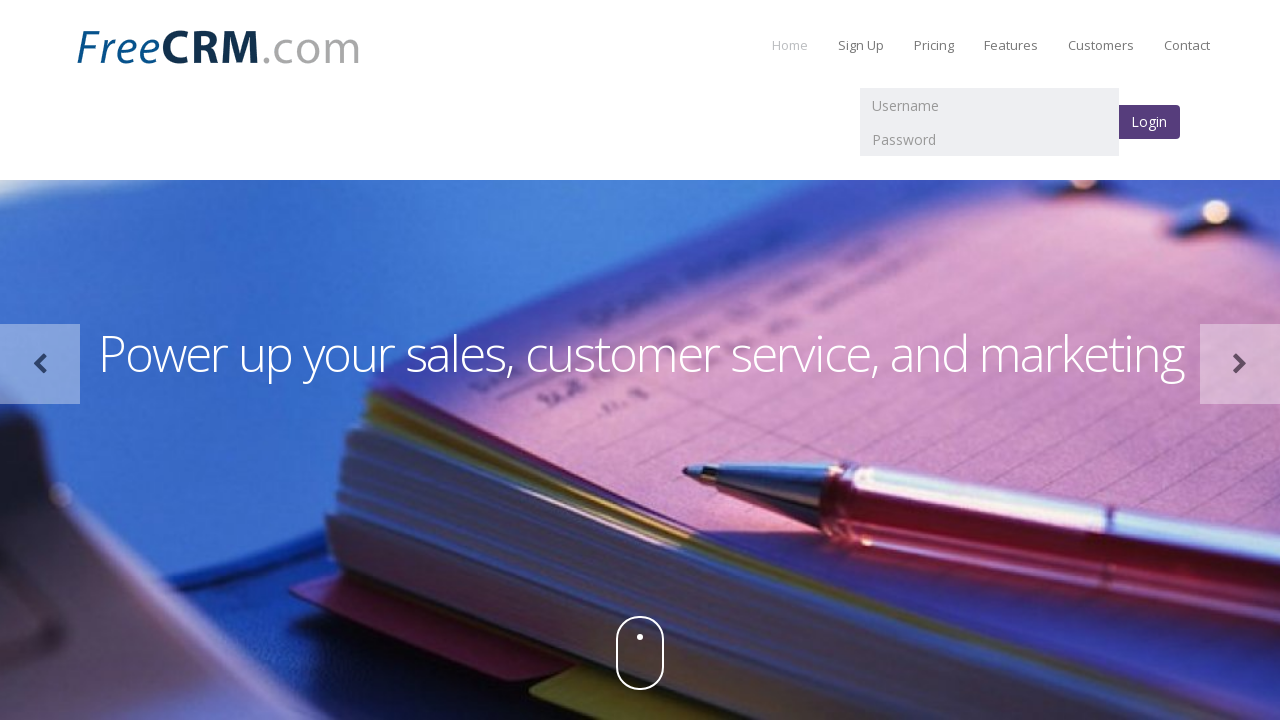

Waited for Login button to be visible
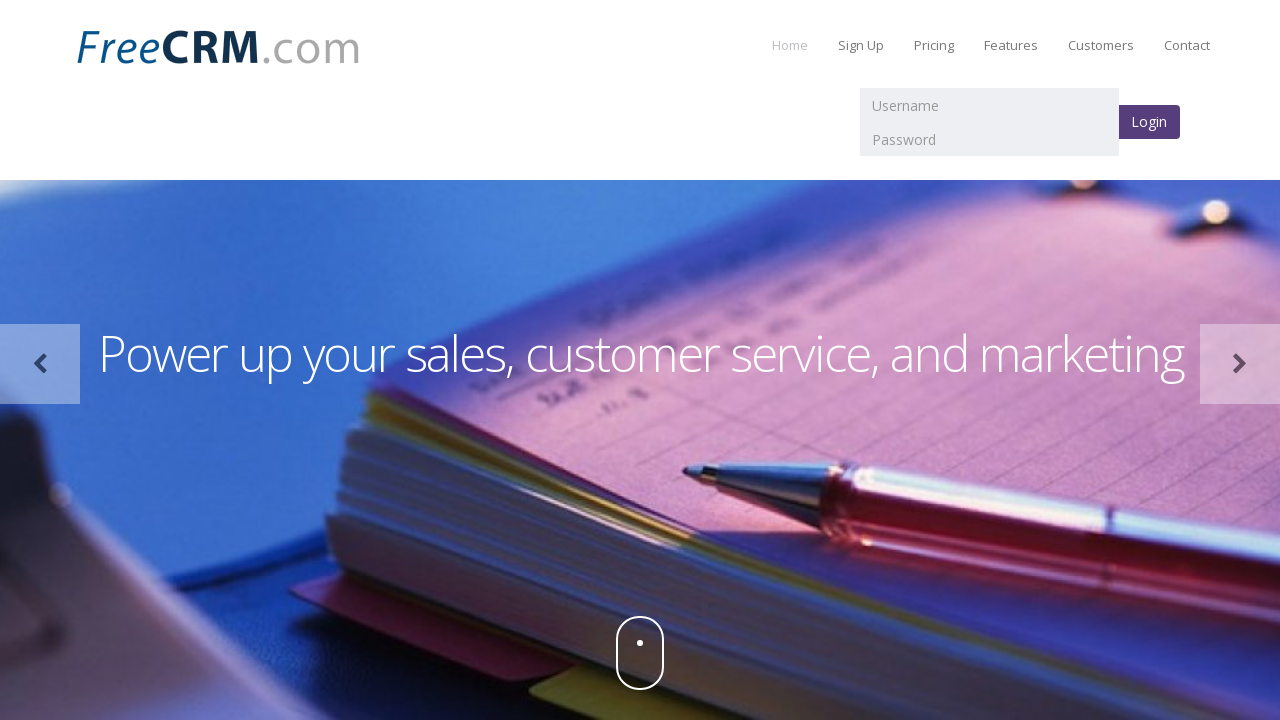

Retrieved Login button bounding box
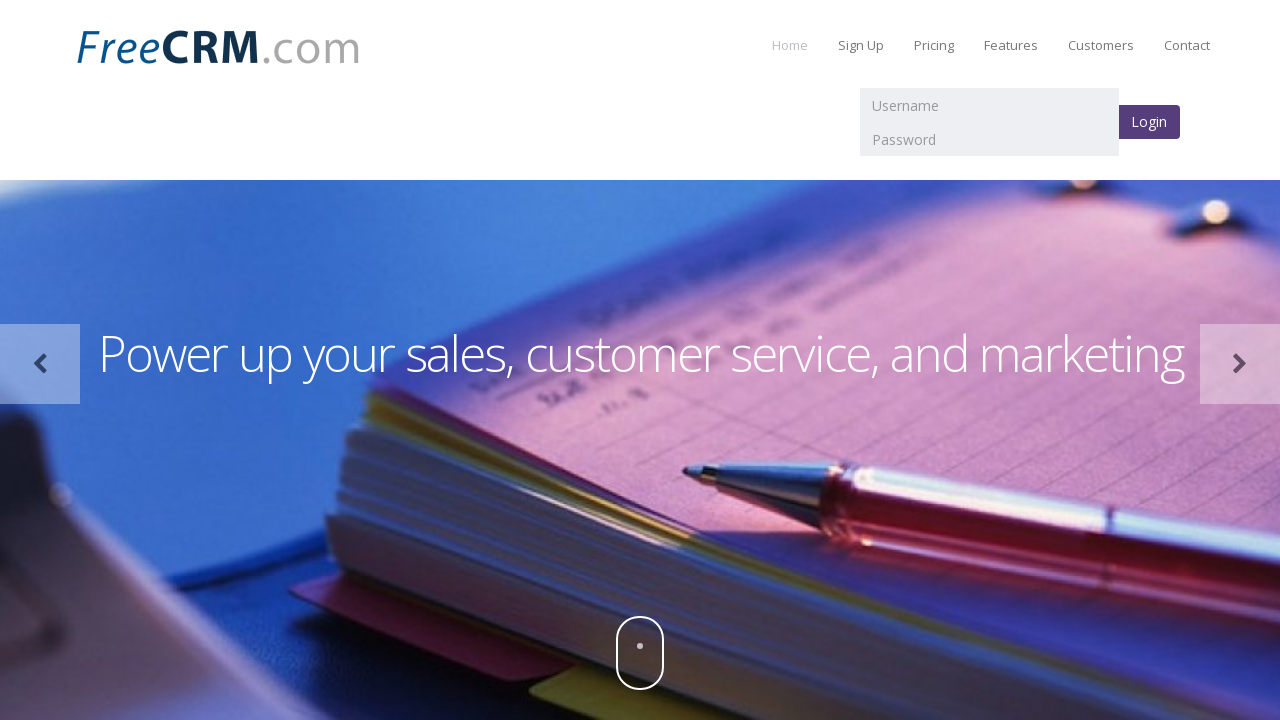

Verified Login button has a bounding box
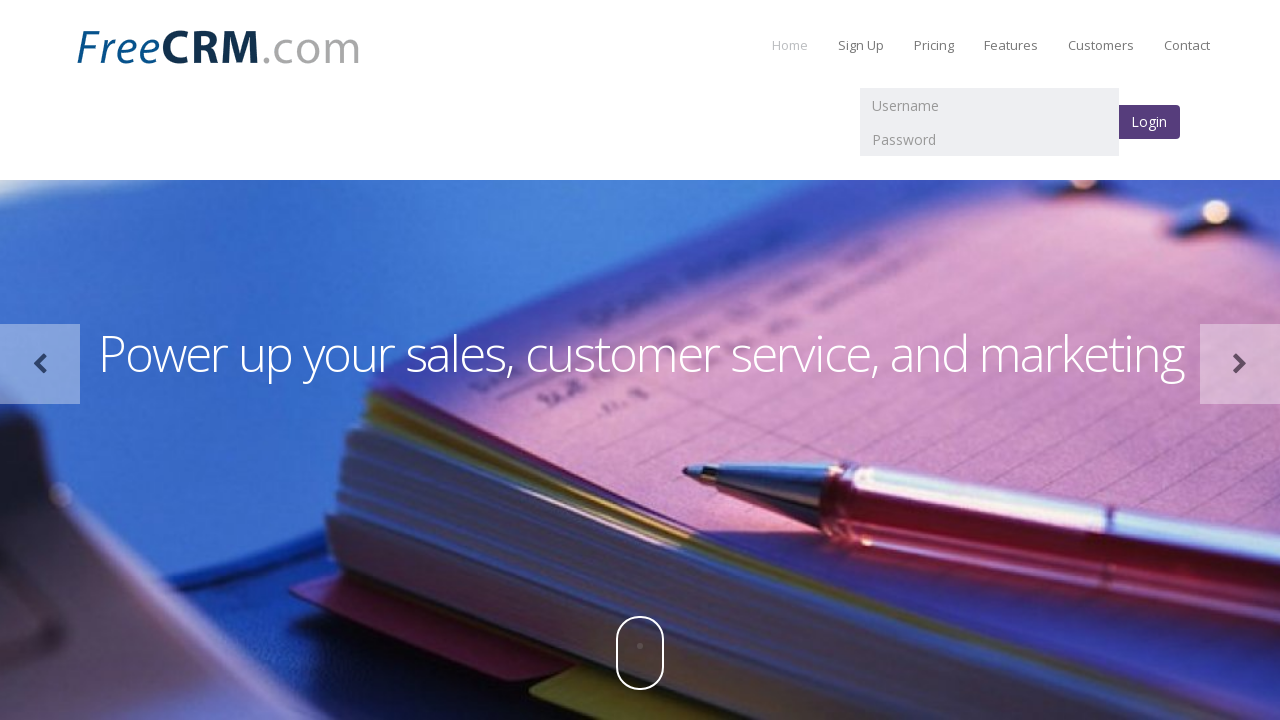

Verified Login button has positive height
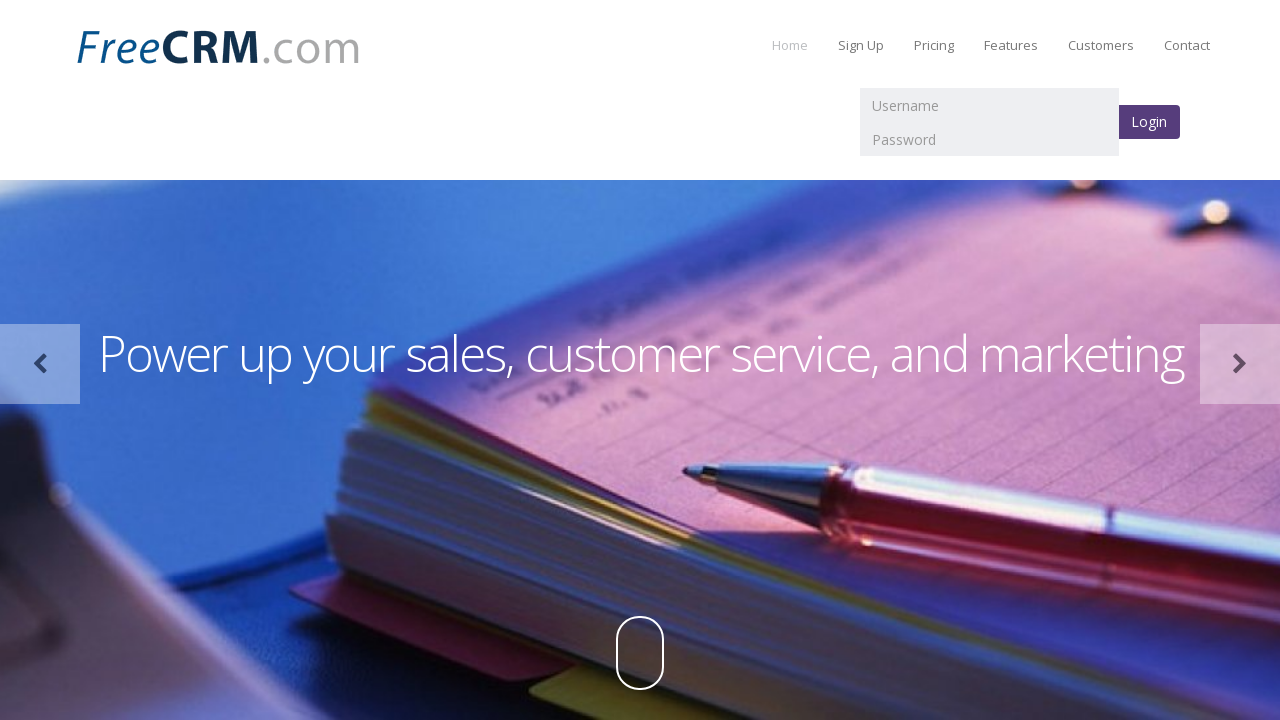

Verified Login button has positive width
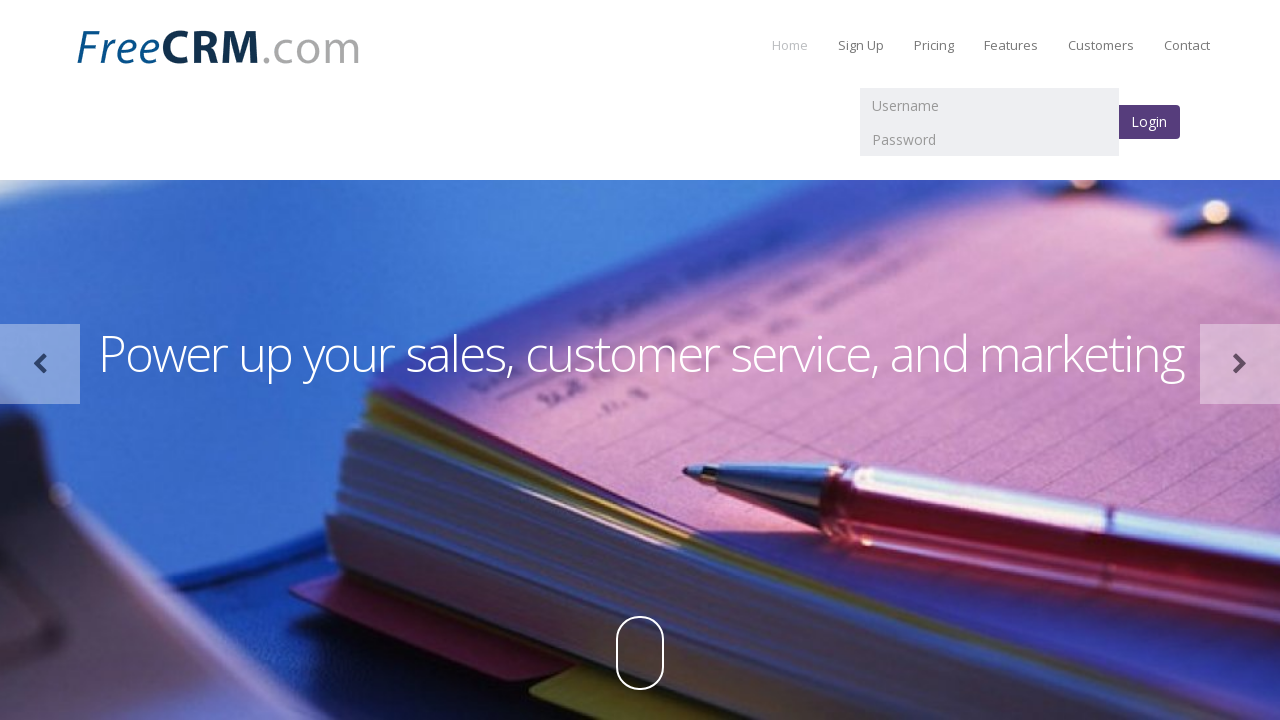

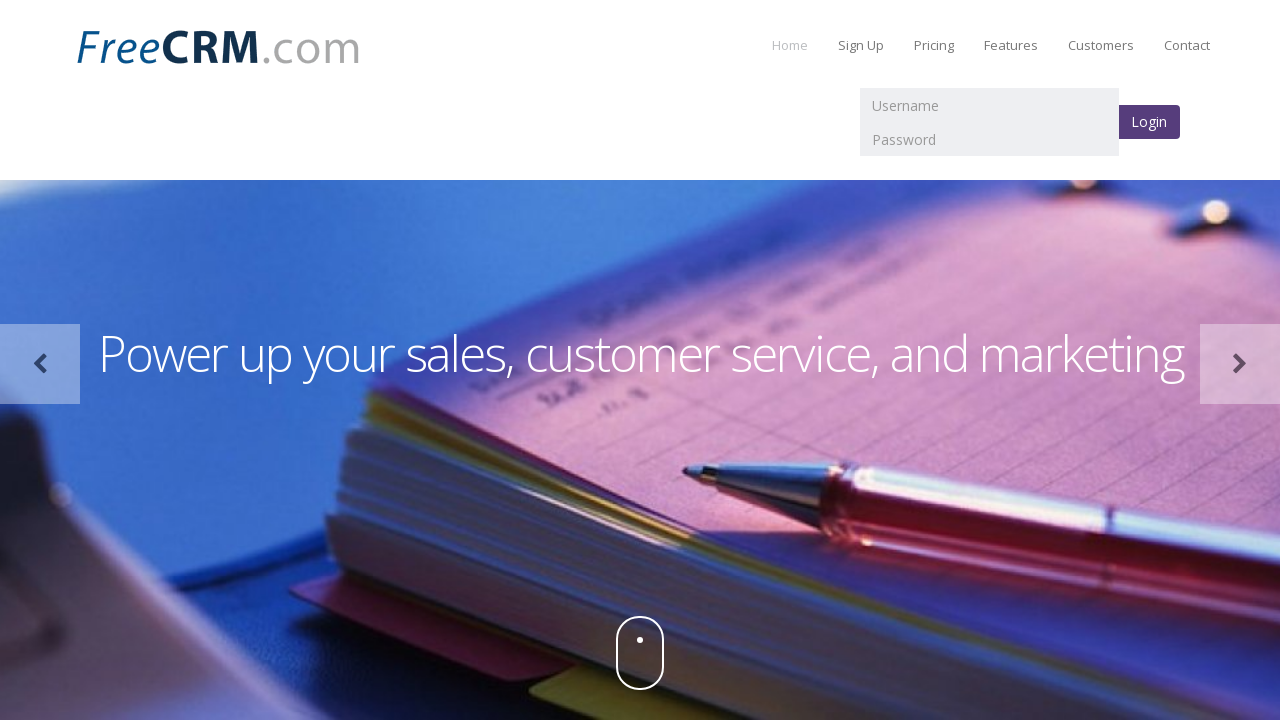